Tests checkbox functionality by clicking a "friends and family" checkbox and verifying it becomes selected, also counts all checkboxes on the page

Starting URL: https://rahulshettyacademy.com/dropdownsPractise/#

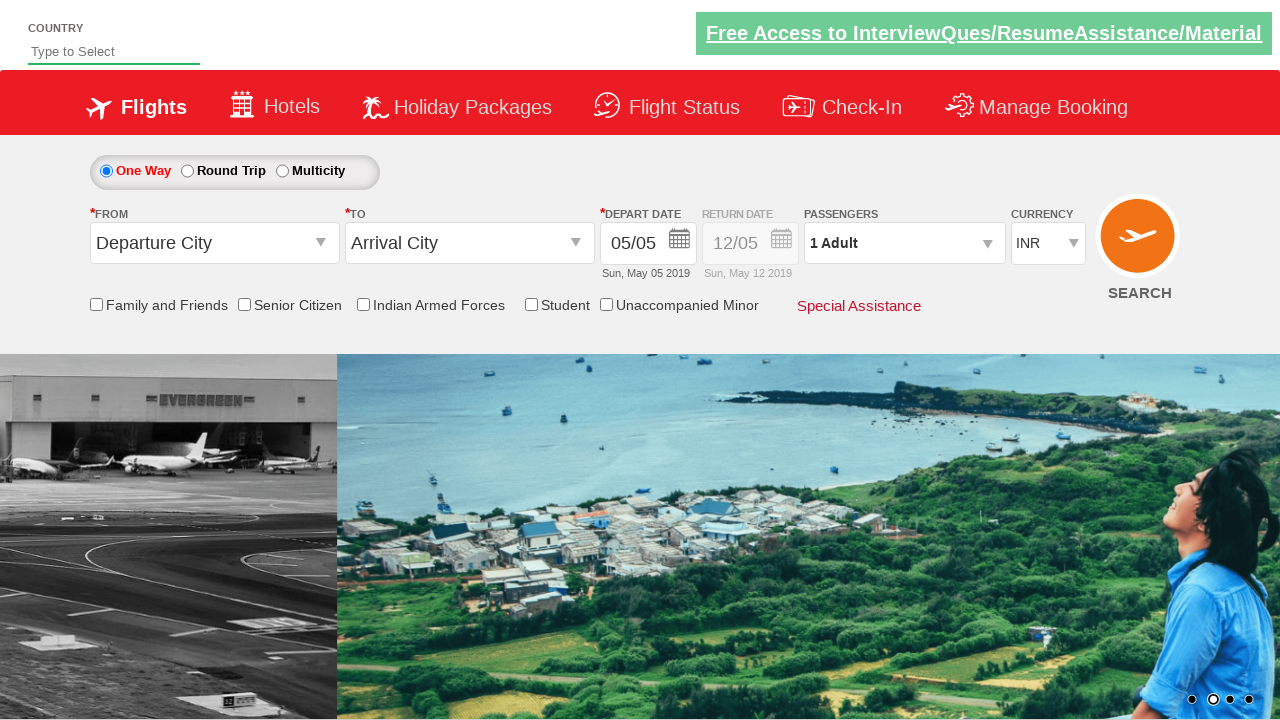

Clicked the 'friends and family' checkbox at (96, 304) on input[id*='friendsandfamily']
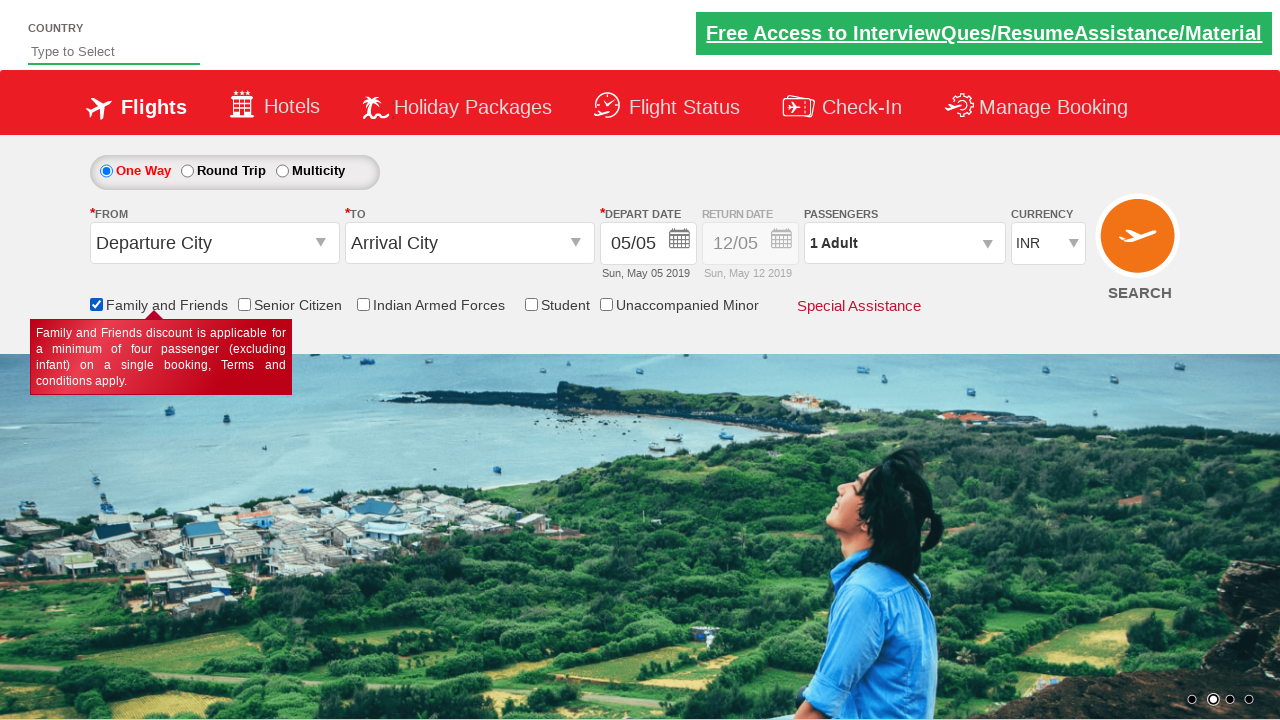

Verified that the 'friends and family' checkbox is selected
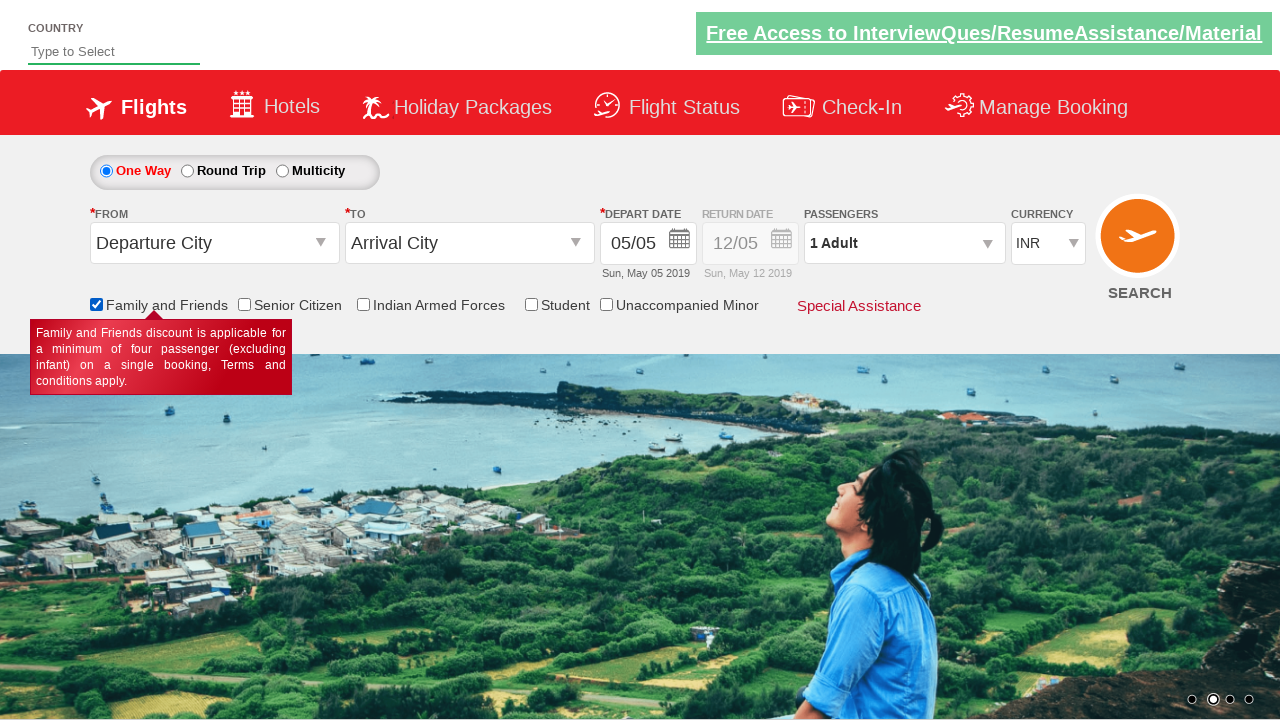

Located all checkboxes on the page
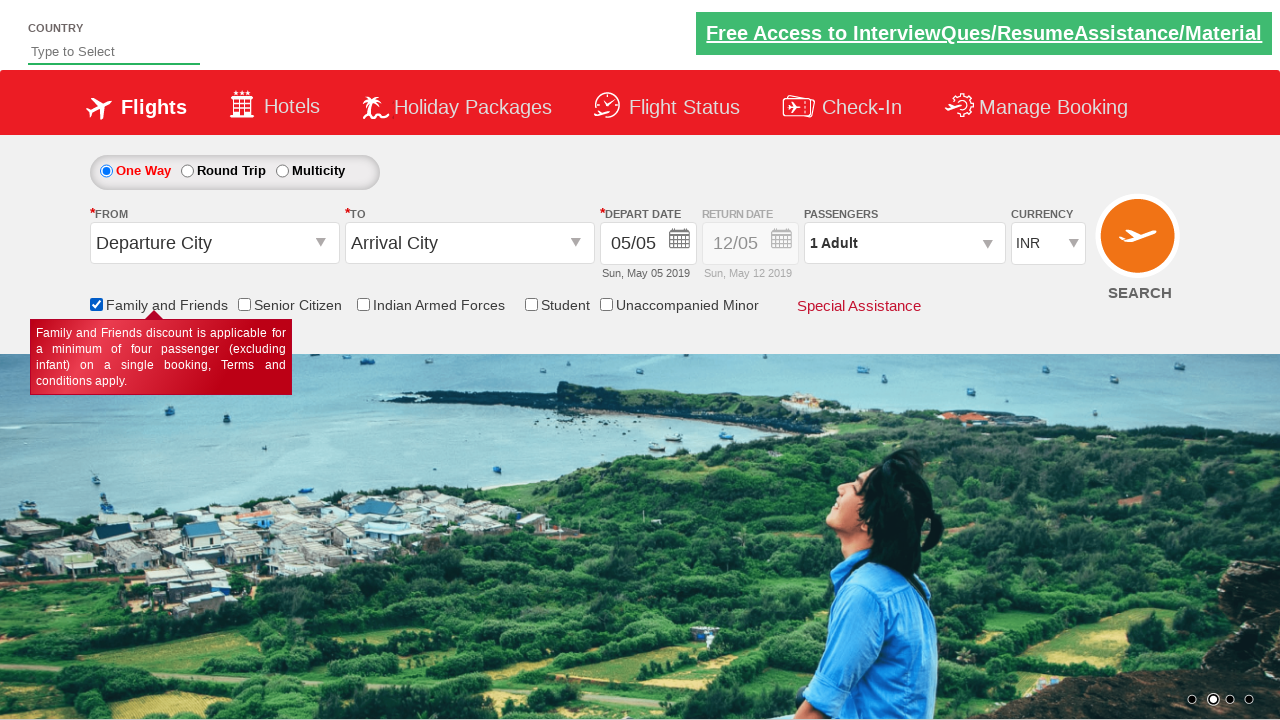

Counted 6 checkboxes on the page
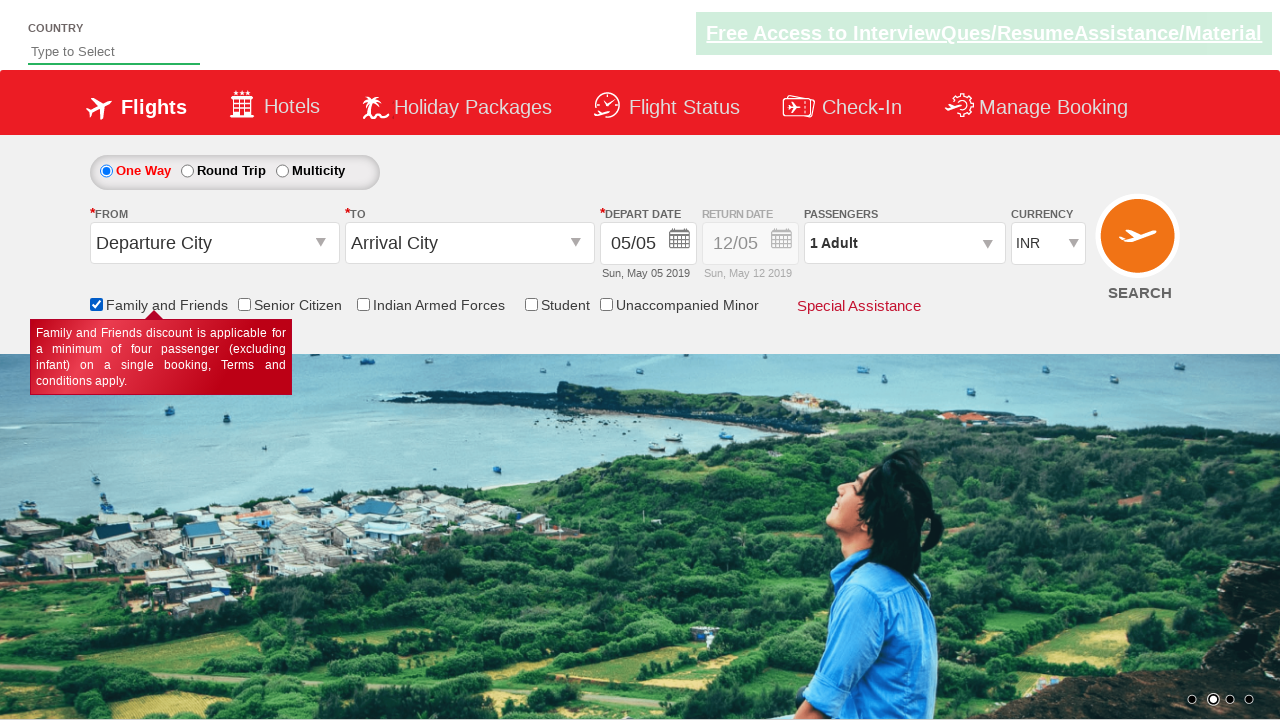

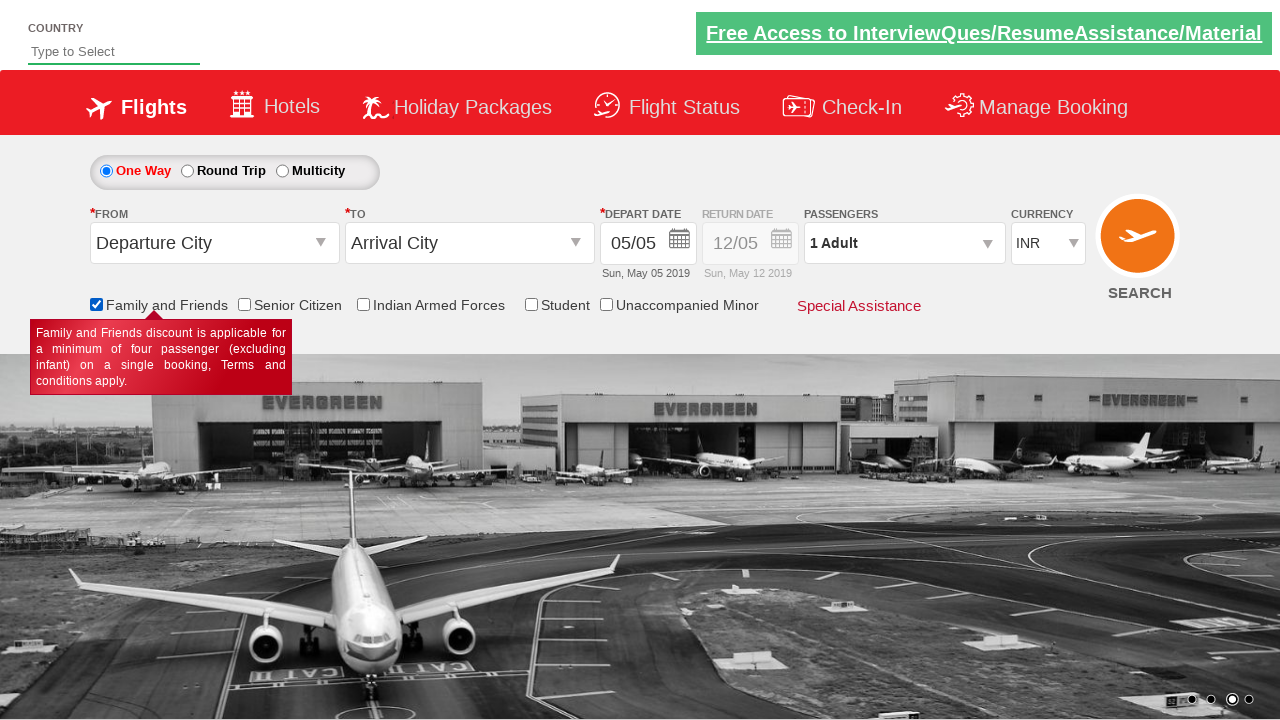